Navigates to the Where Is Minerva website and verifies that the location information, countdown timer, location image, and inventory items are displayed on the page.

Starting URL: https://www.whereisminerva.com

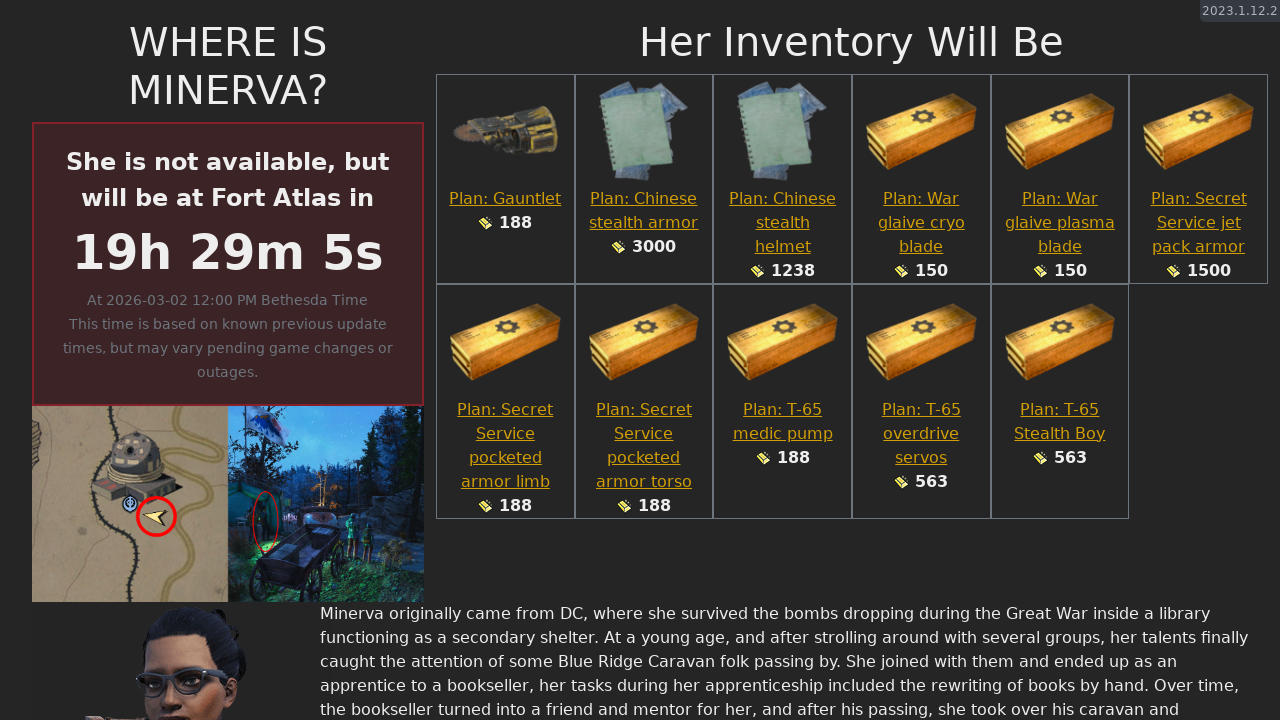

Location header loaded and visible
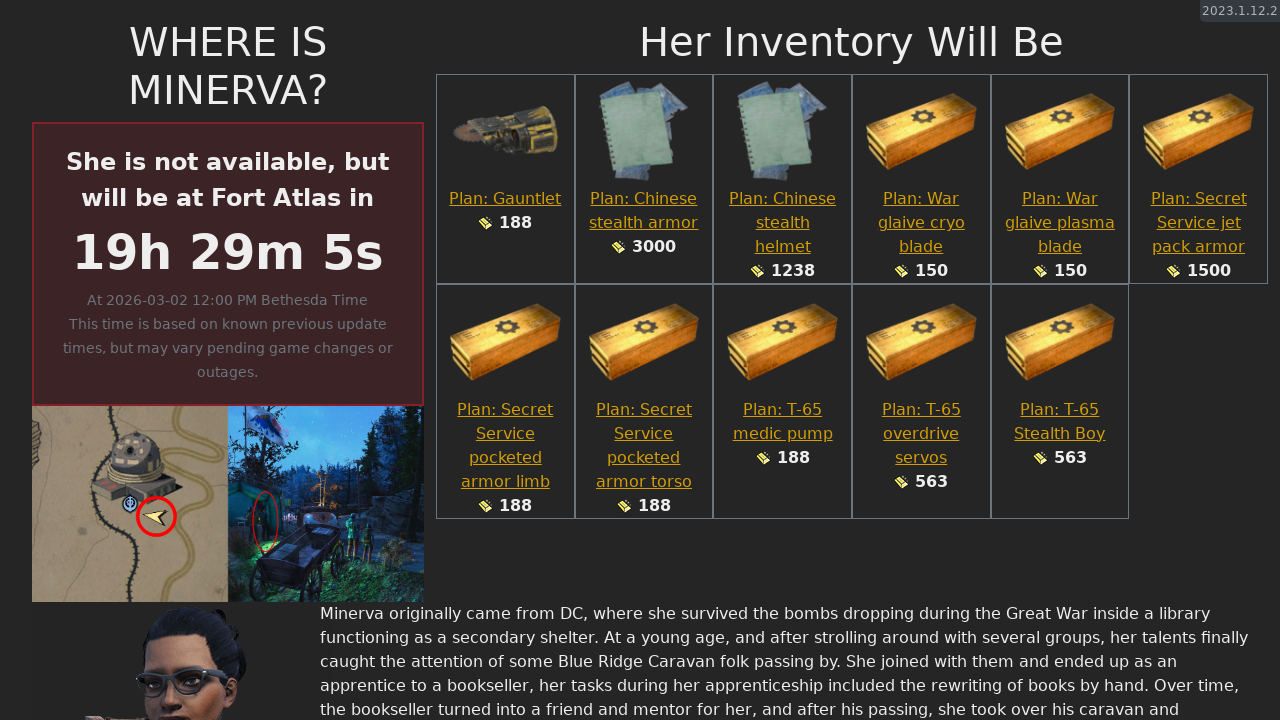

Countdown timer display loaded and visible
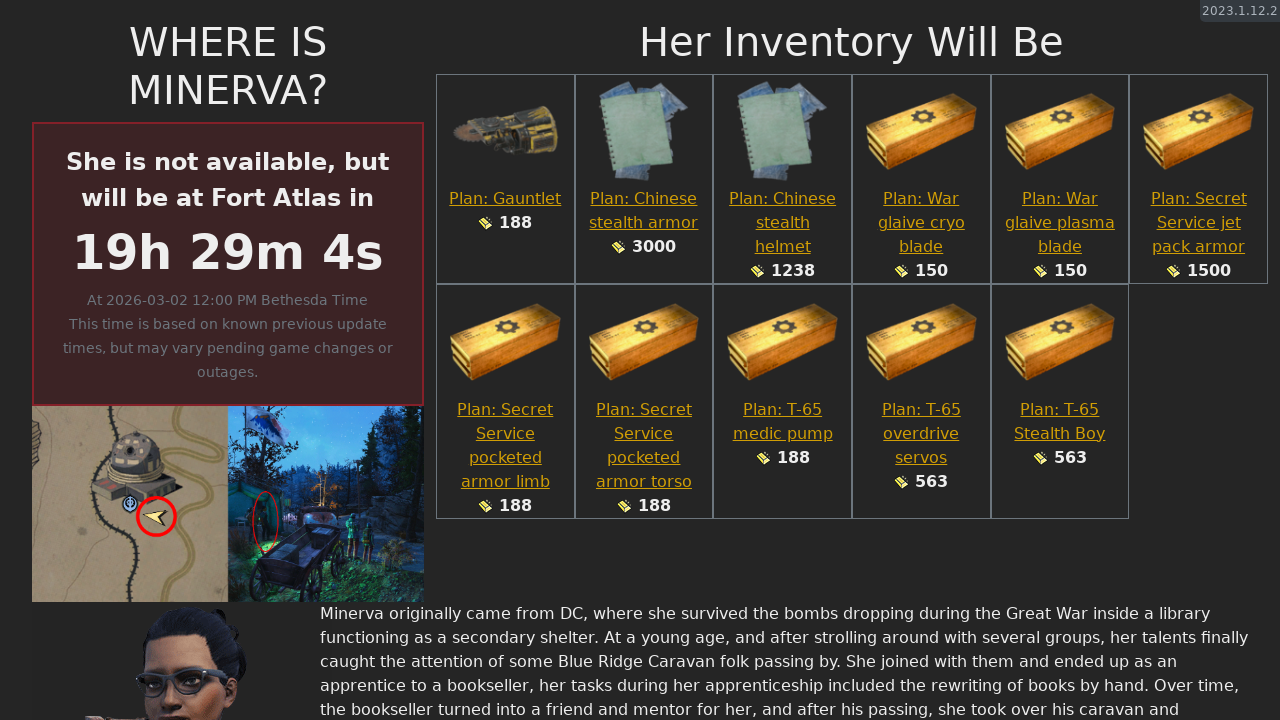

Location image loaded and visible
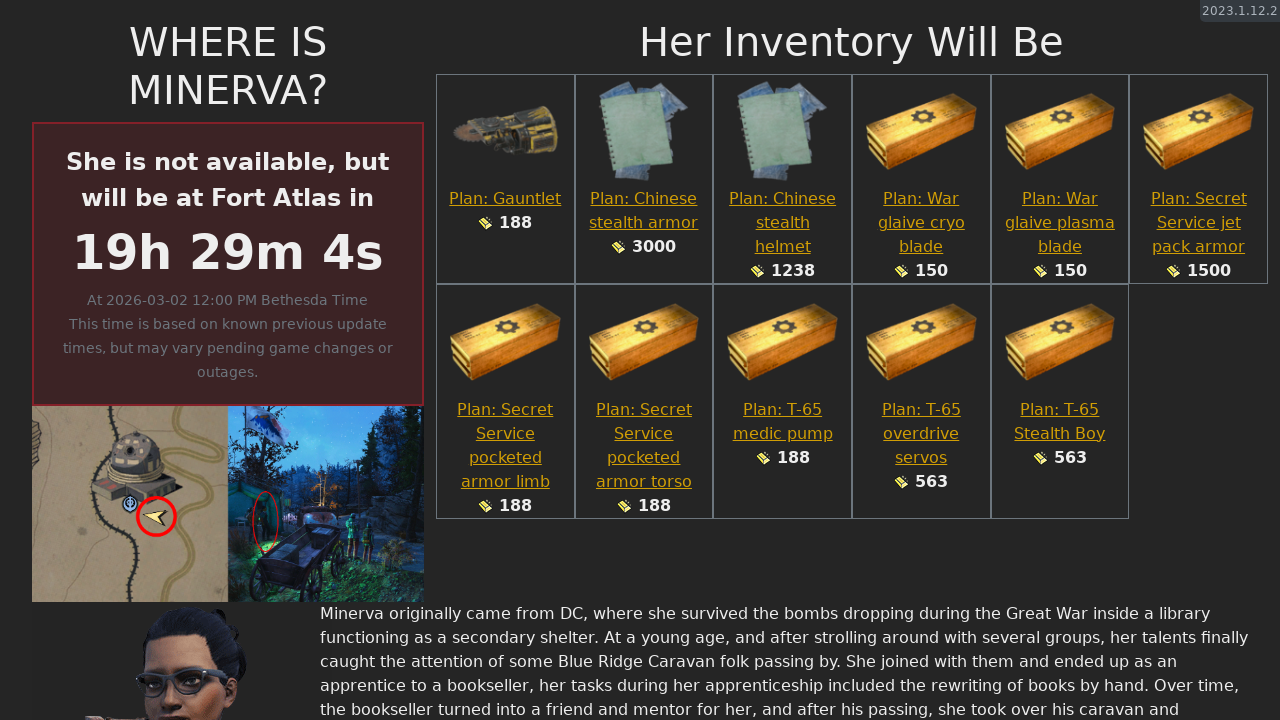

Inventory items loaded and visible
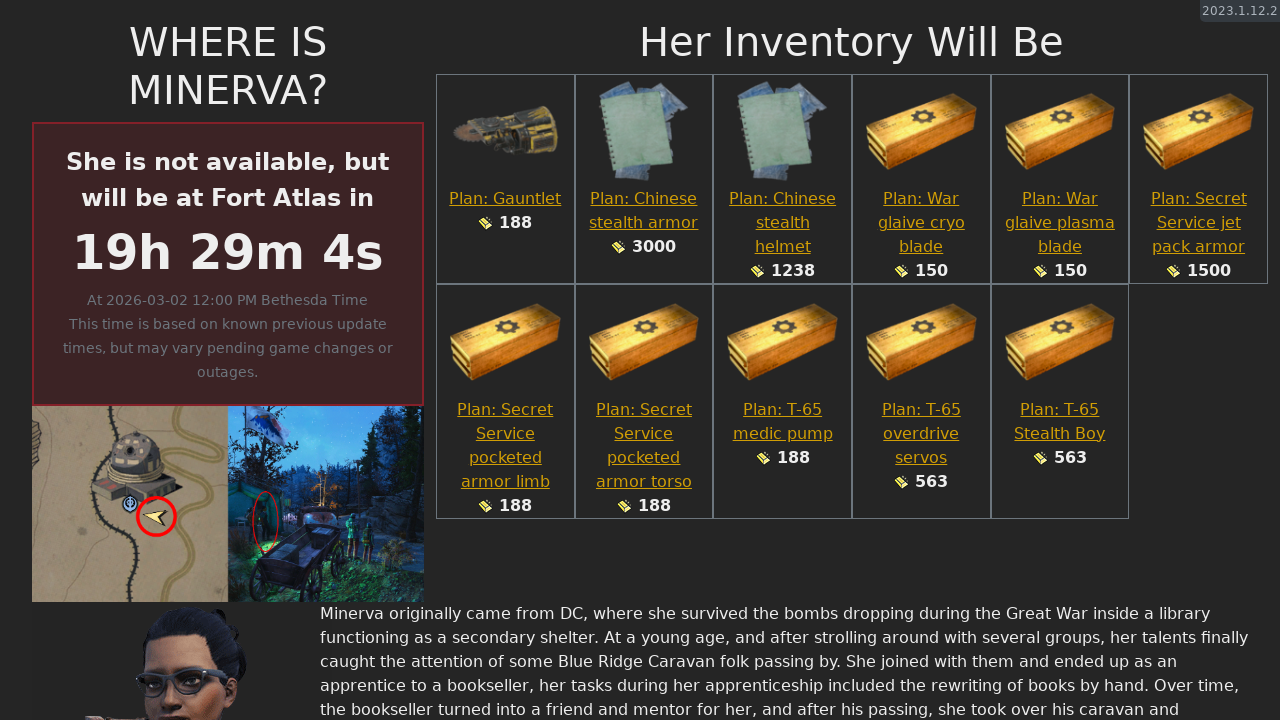

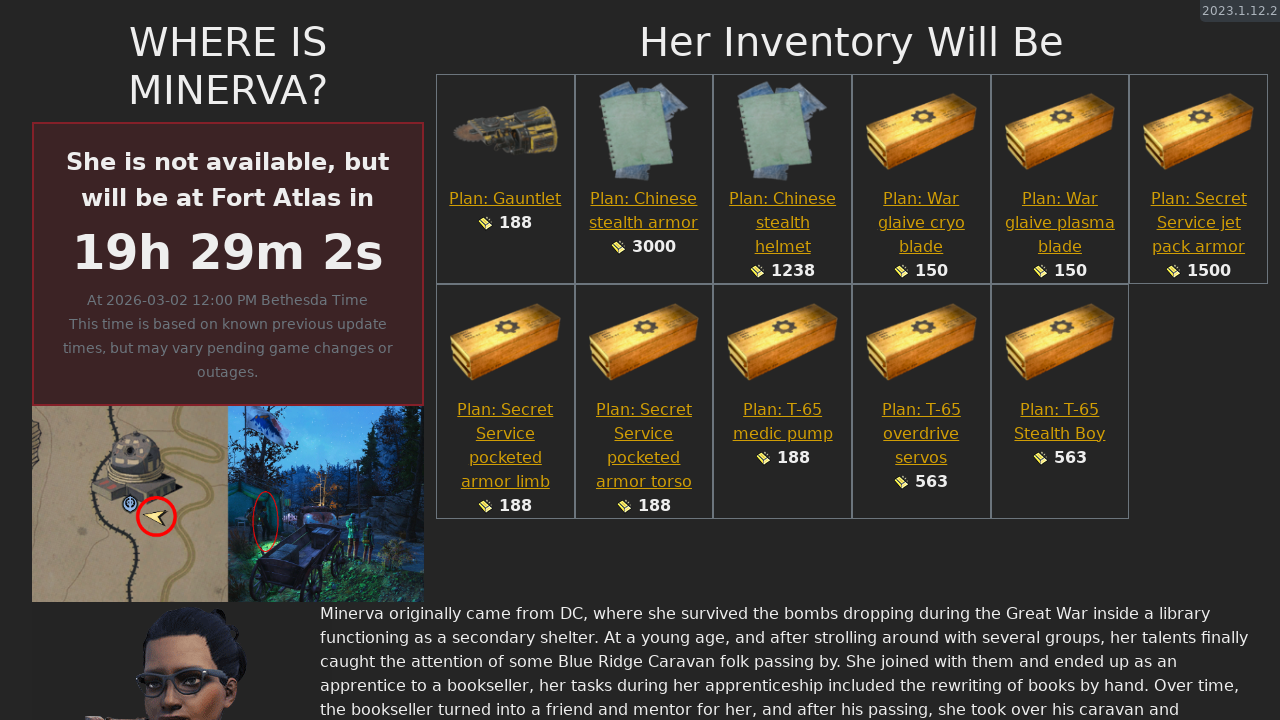